Tests the jQuery UI datepicker widget by switching to an iframe, clicking the date input field, and selecting a date from the calendar.

Starting URL: https://jqueryui.com/datepicker/

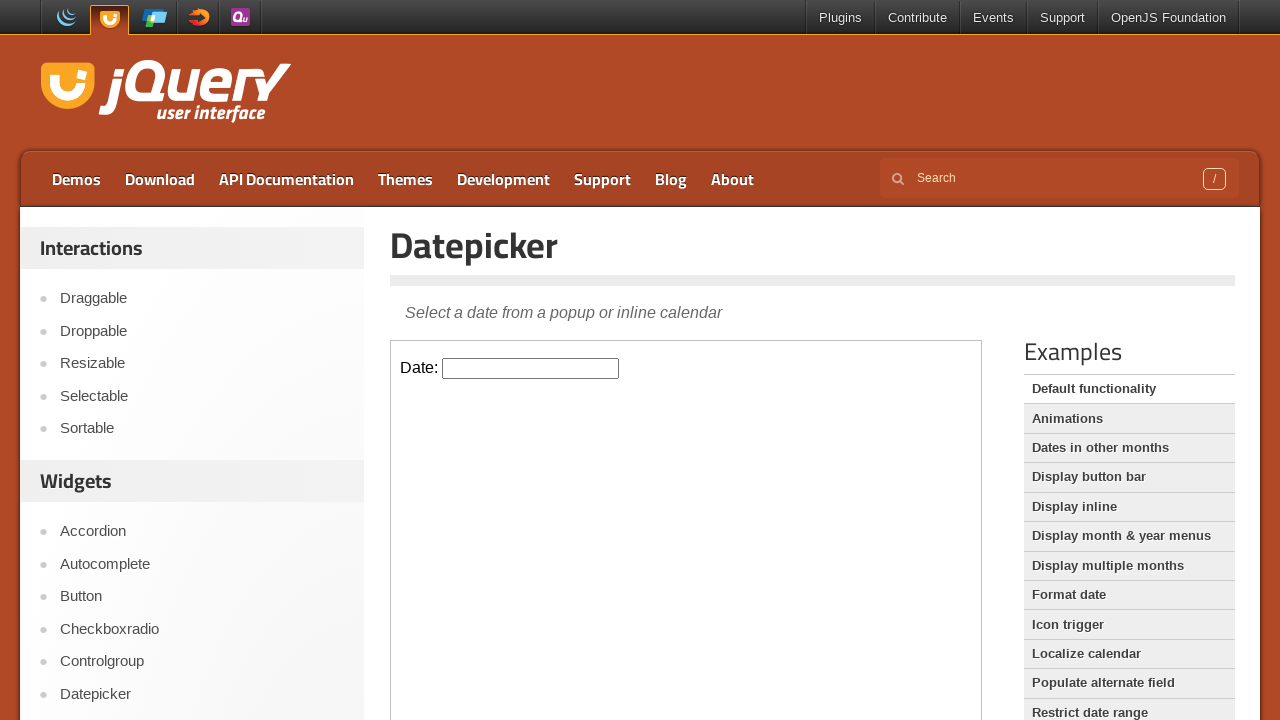

Waited for demo iframe to load
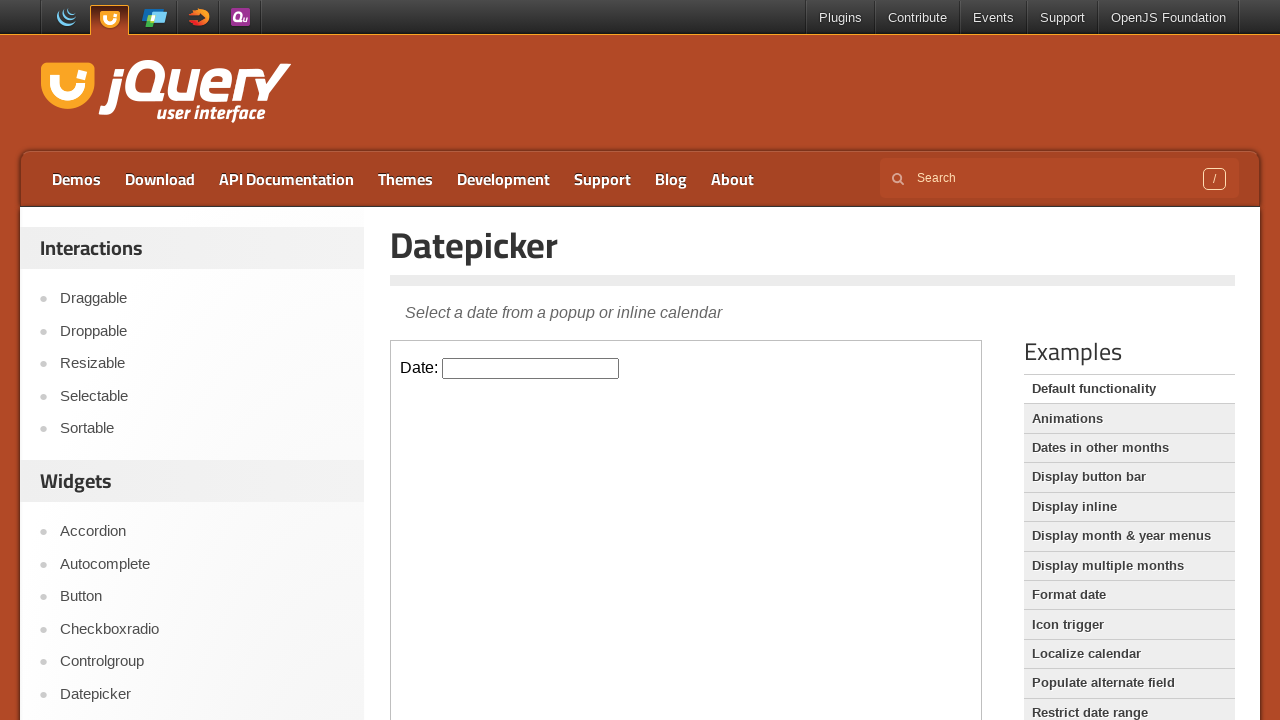

Located the demo iframe
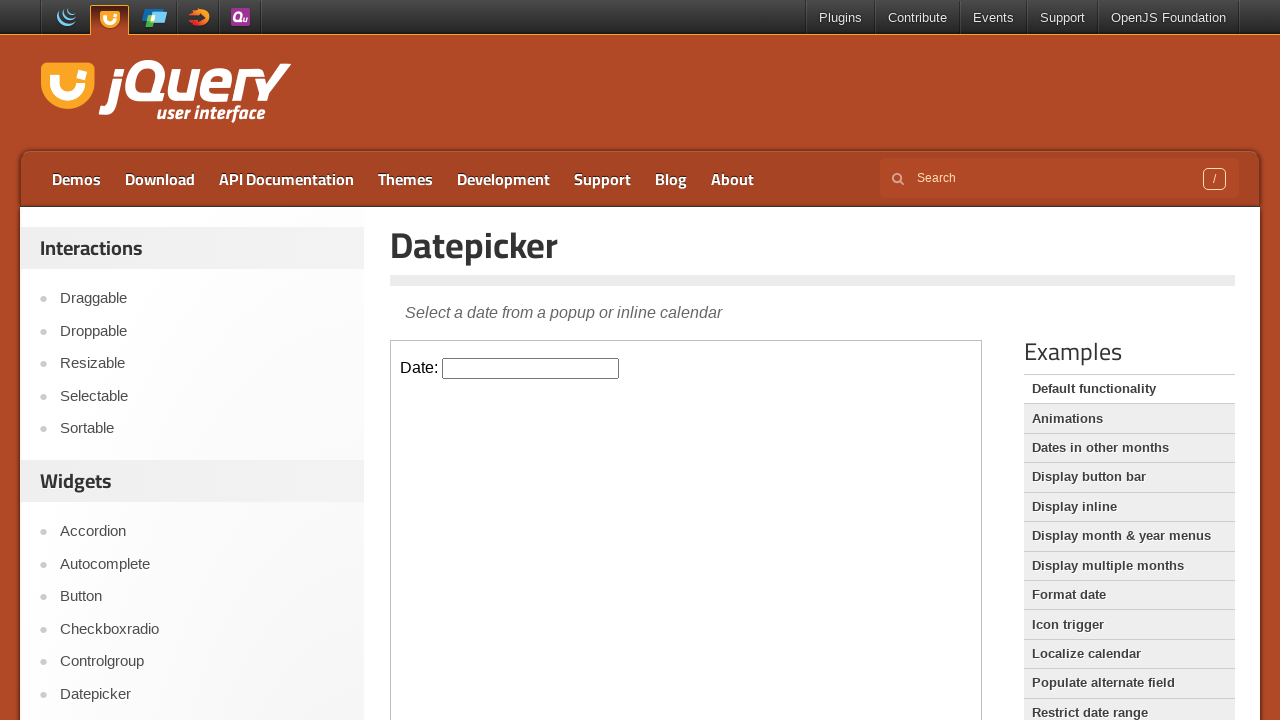

Clicked datepicker input field to open calendar at (531, 368) on iframe.demo-frame >> internal:control=enter-frame >> #datepicker
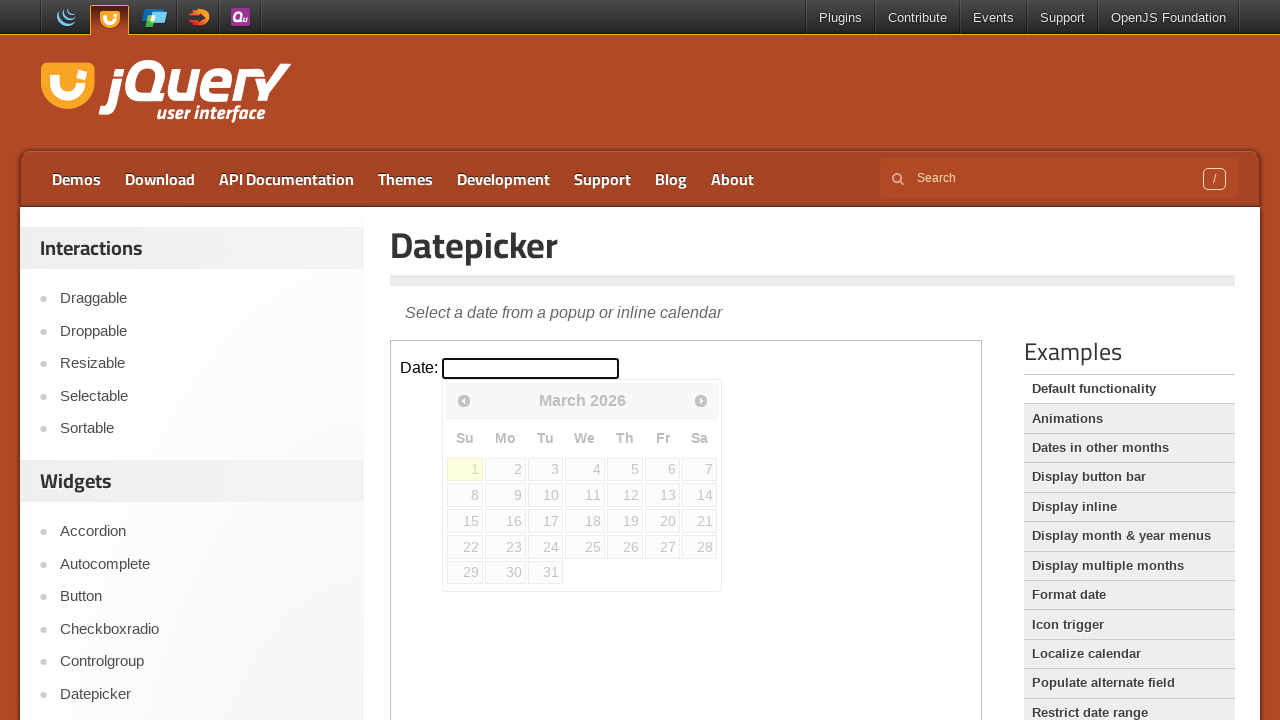

Selected date 12 from calendar at (625, 495) on iframe.demo-frame >> internal:control=enter-frame >> xpath=//a[normalize-space()
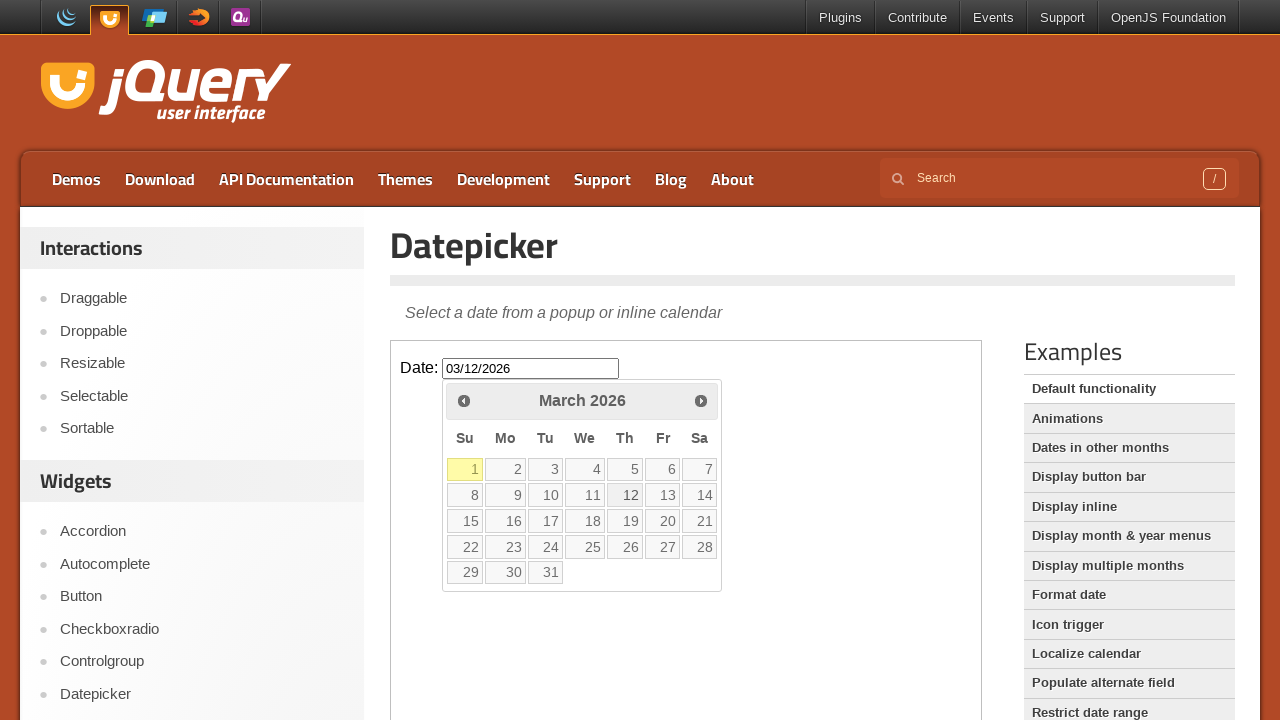

Cleared the datepicker input field on iframe.demo-frame >> internal:control=enter-frame >> #datepicker
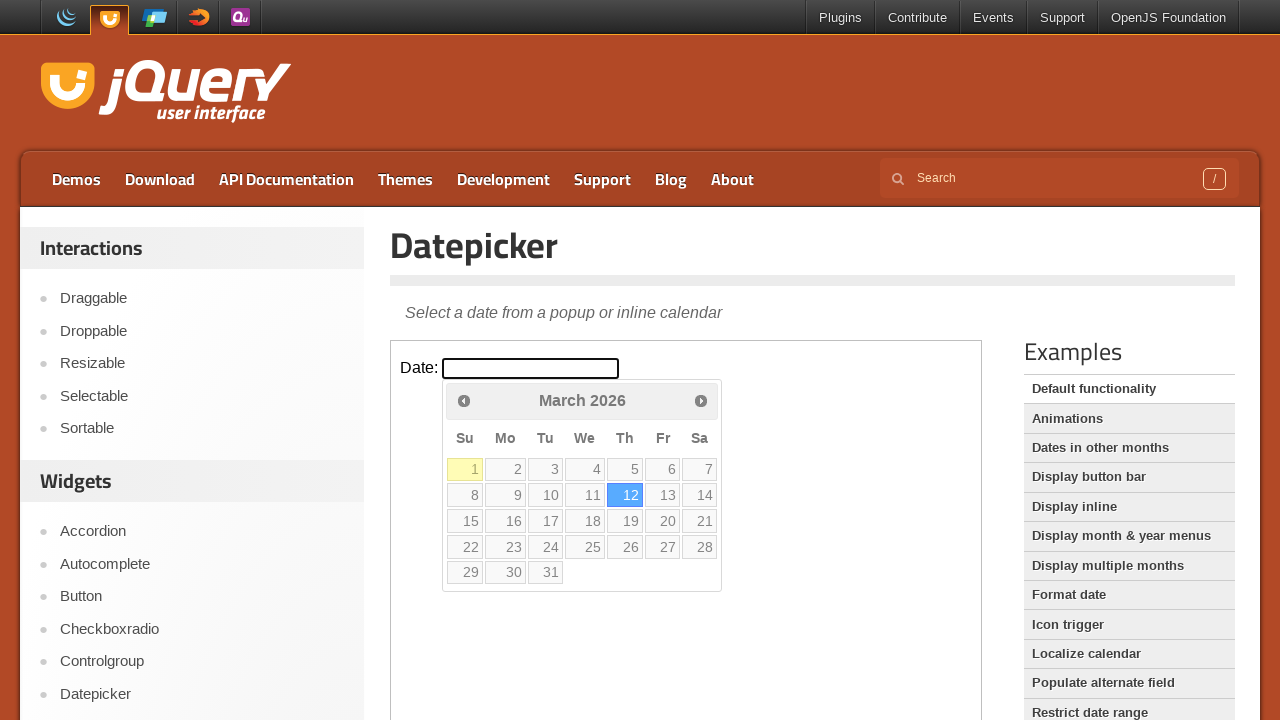

Clicked datepicker input field again to reopen calendar at (531, 368) on iframe.demo-frame >> internal:control=enter-frame >> #datepicker
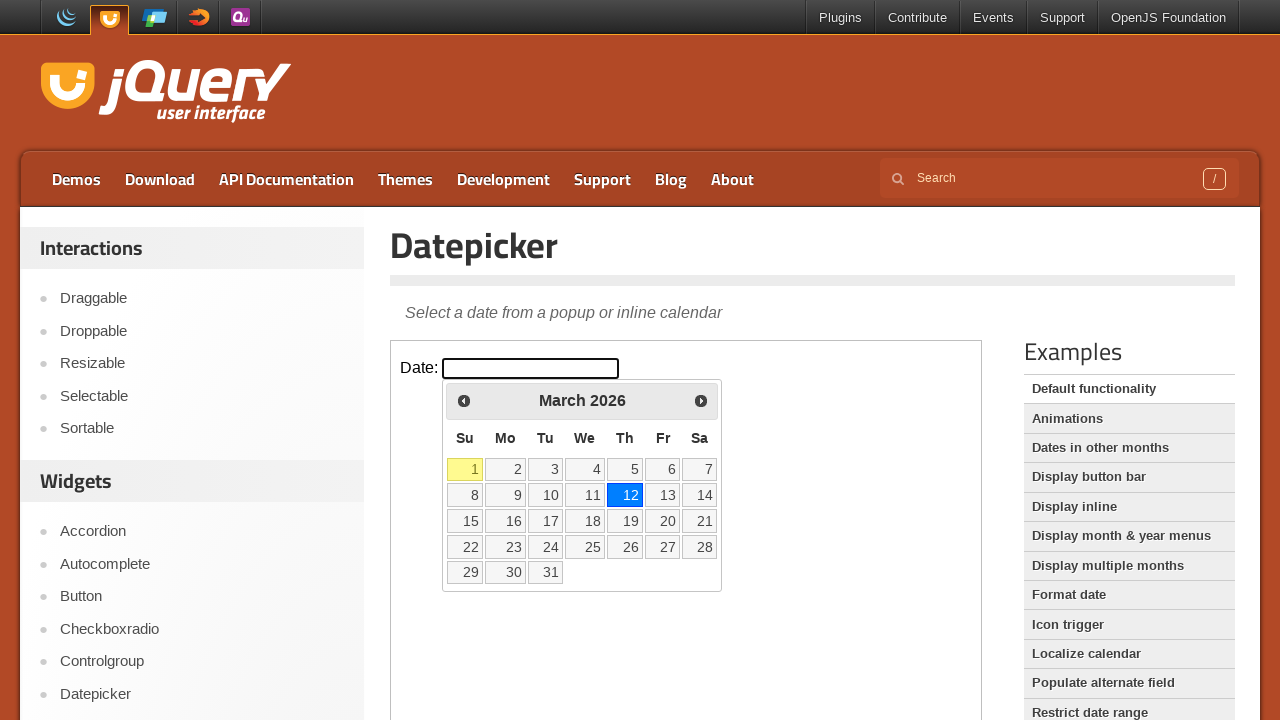

Selected date 12 from calendar again at (625, 495) on iframe.demo-frame >> internal:control=enter-frame >> xpath=//a[normalize-space()
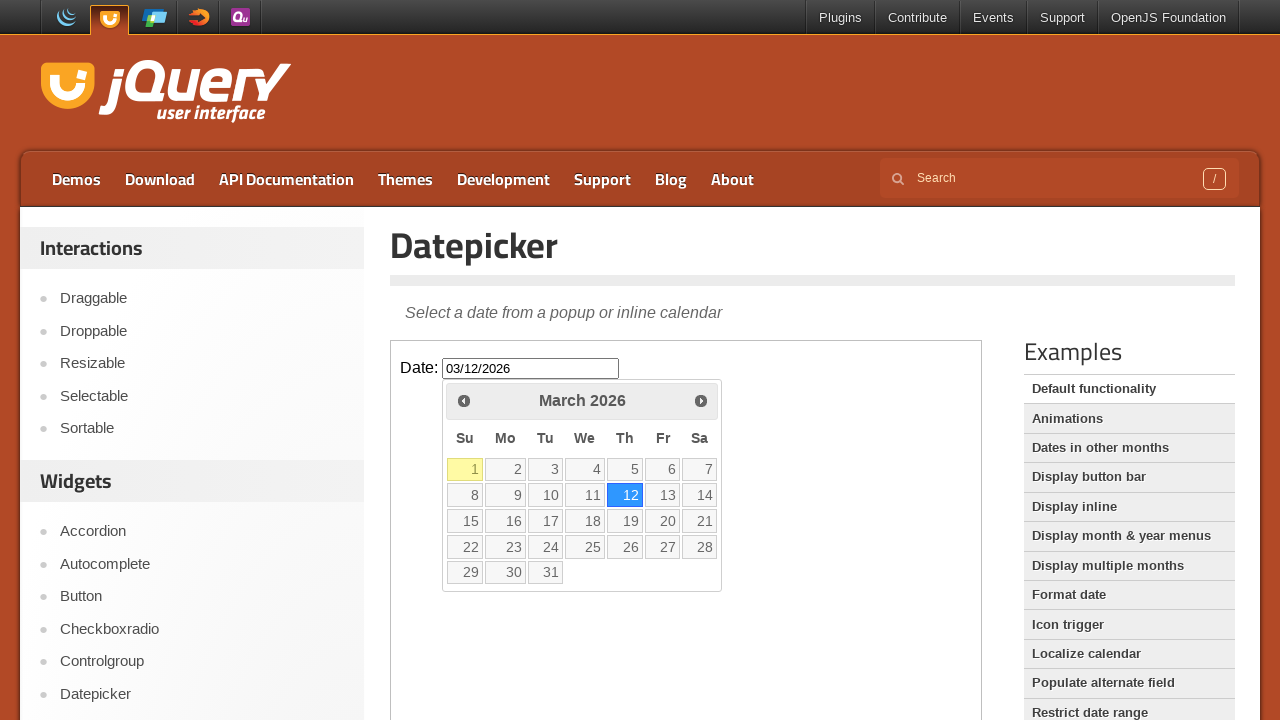

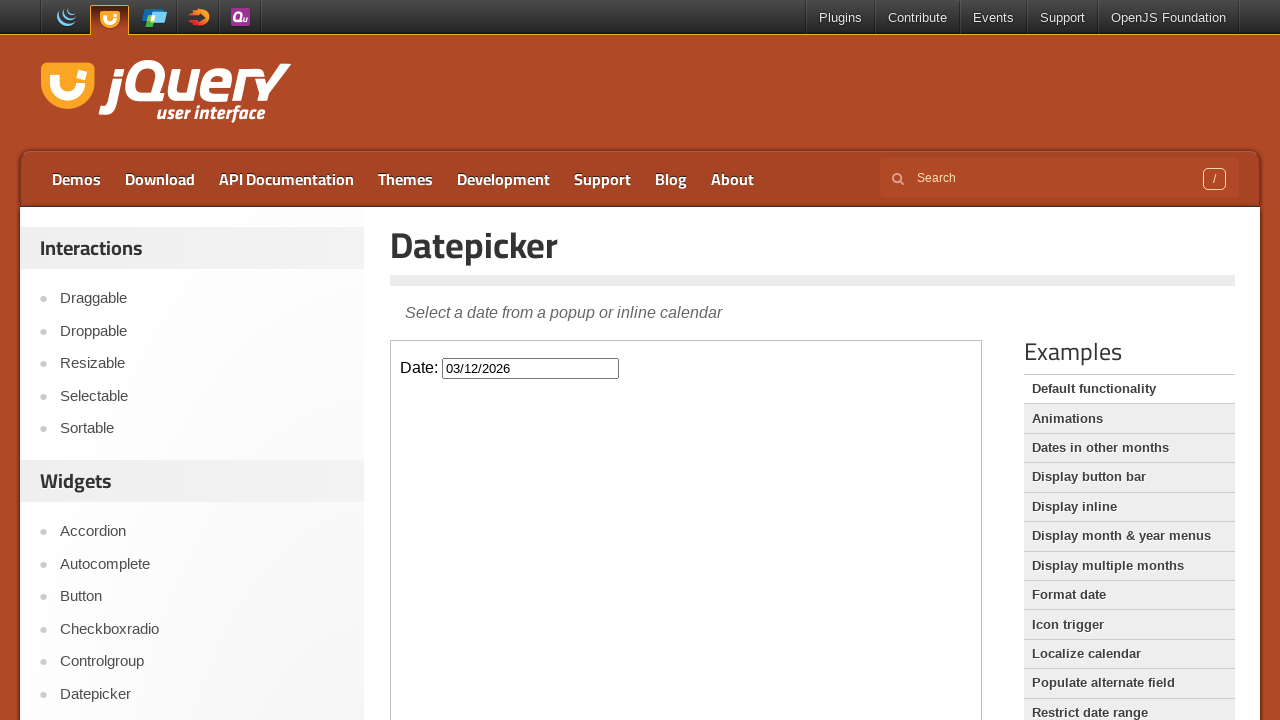